Tests hover functionality by hovering over an avatar image and verifying that additional user information (caption) appears on hover.

Starting URL: http://the-internet.herokuapp.com/hovers

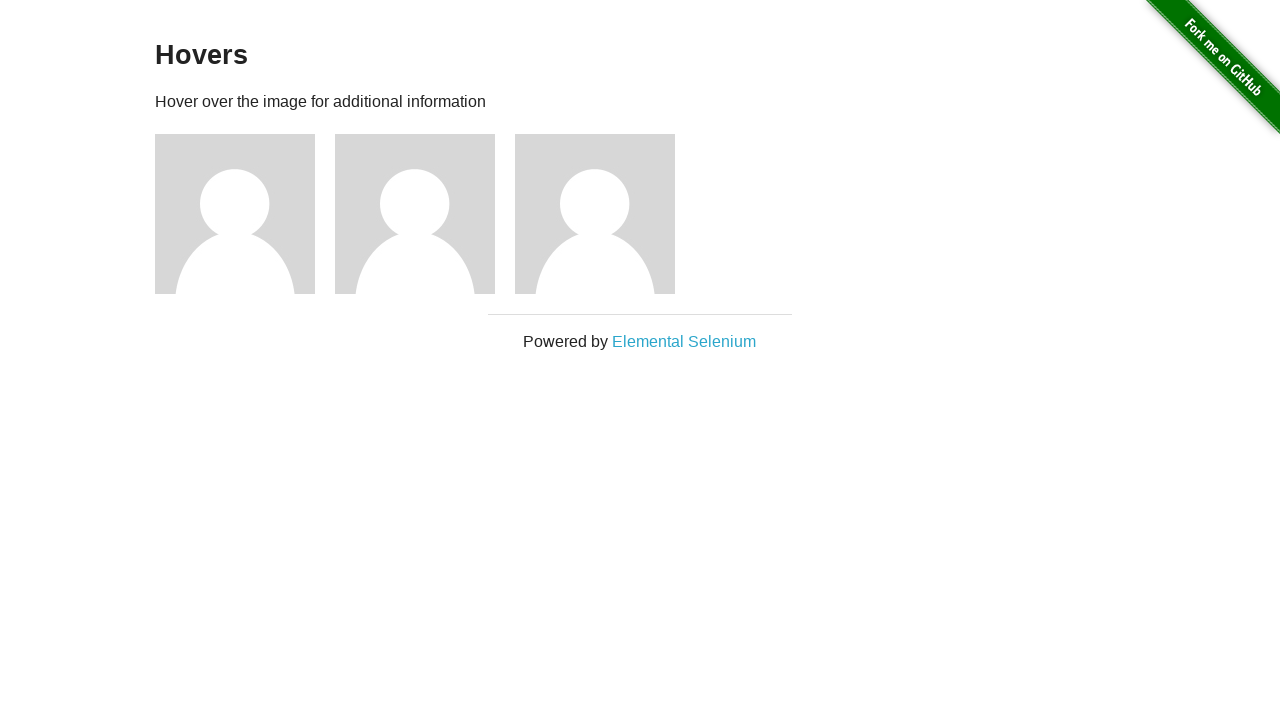

Located the first avatar figure element
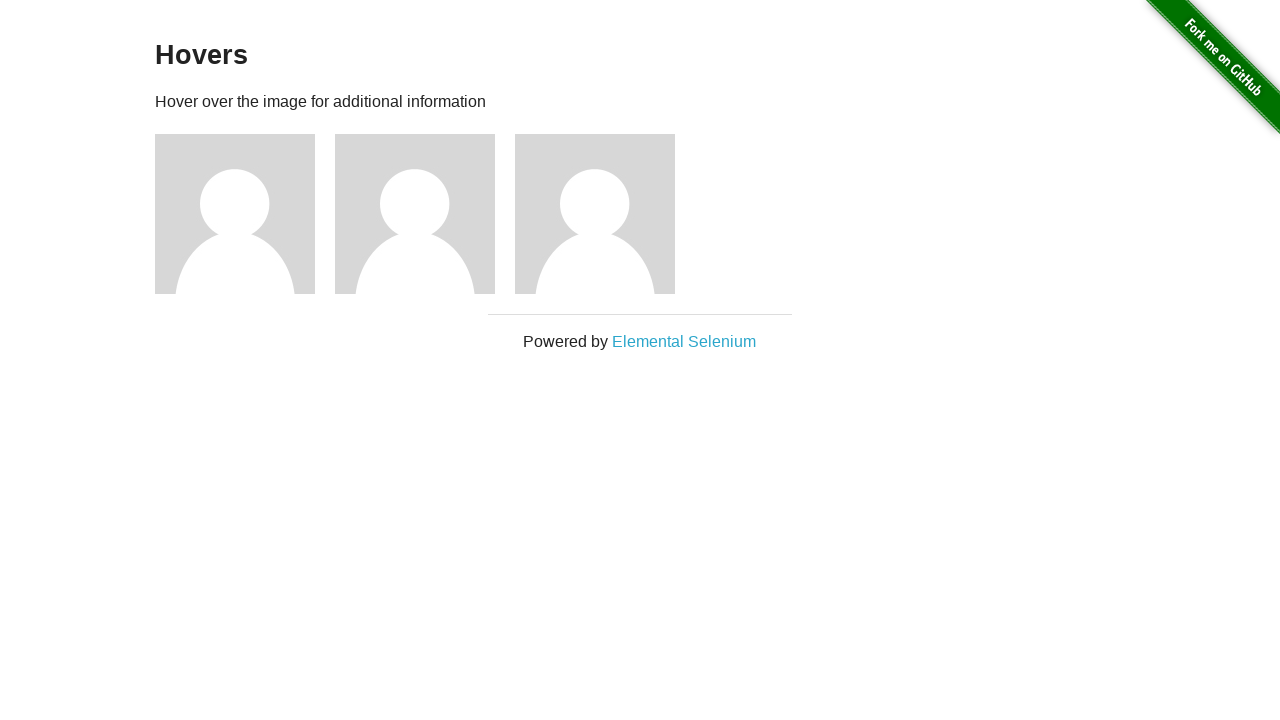

Hovered over the avatar image at (245, 214) on .figure >> nth=0
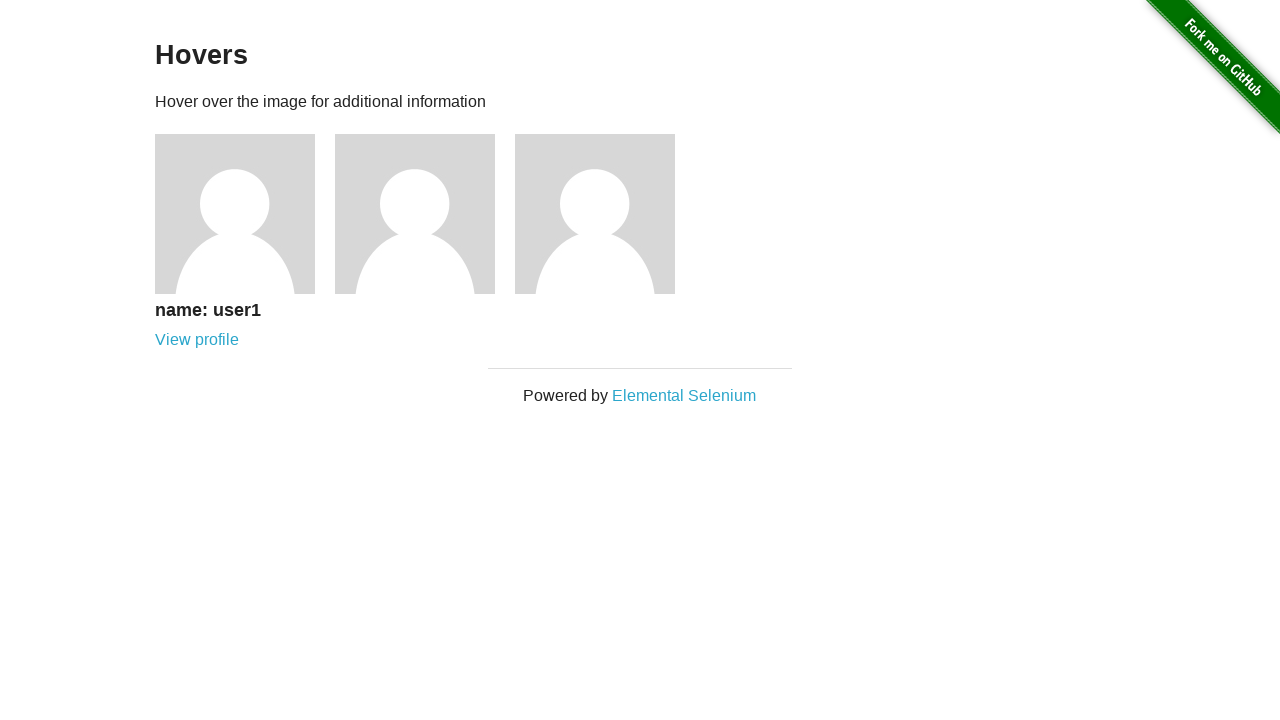

Located the first figcaption element
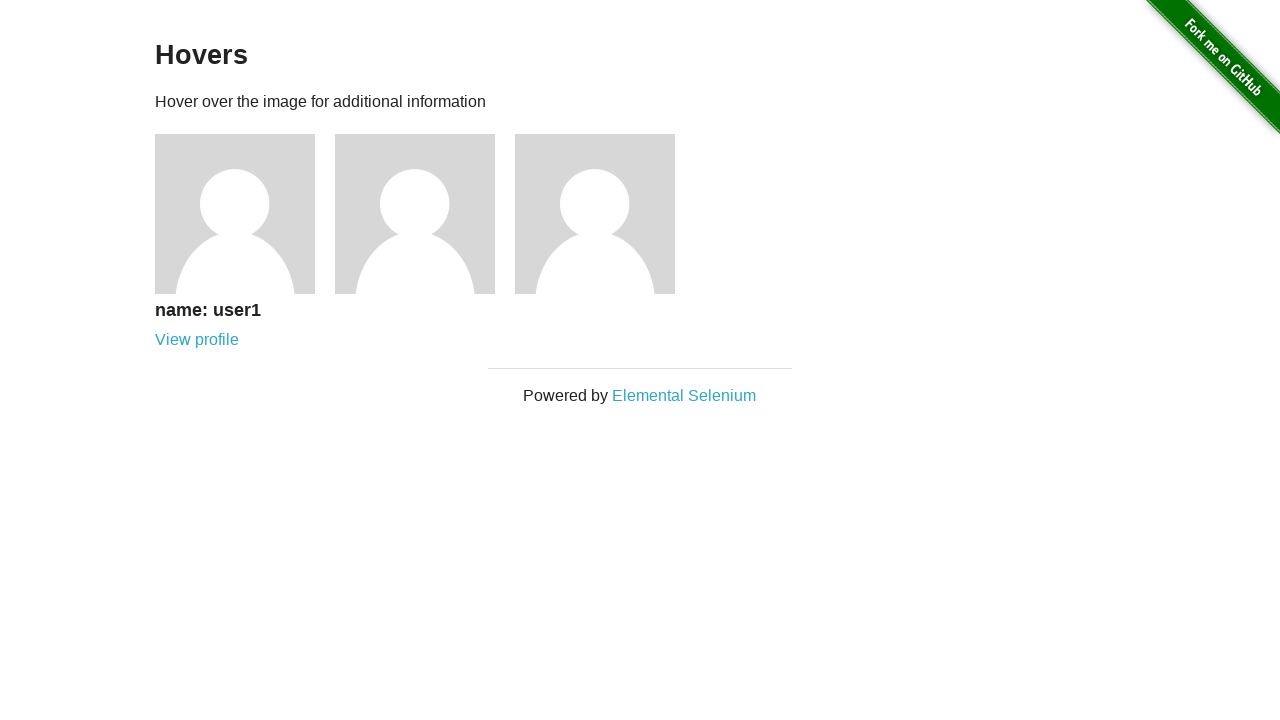

Verified that caption is visible after hovering over avatar
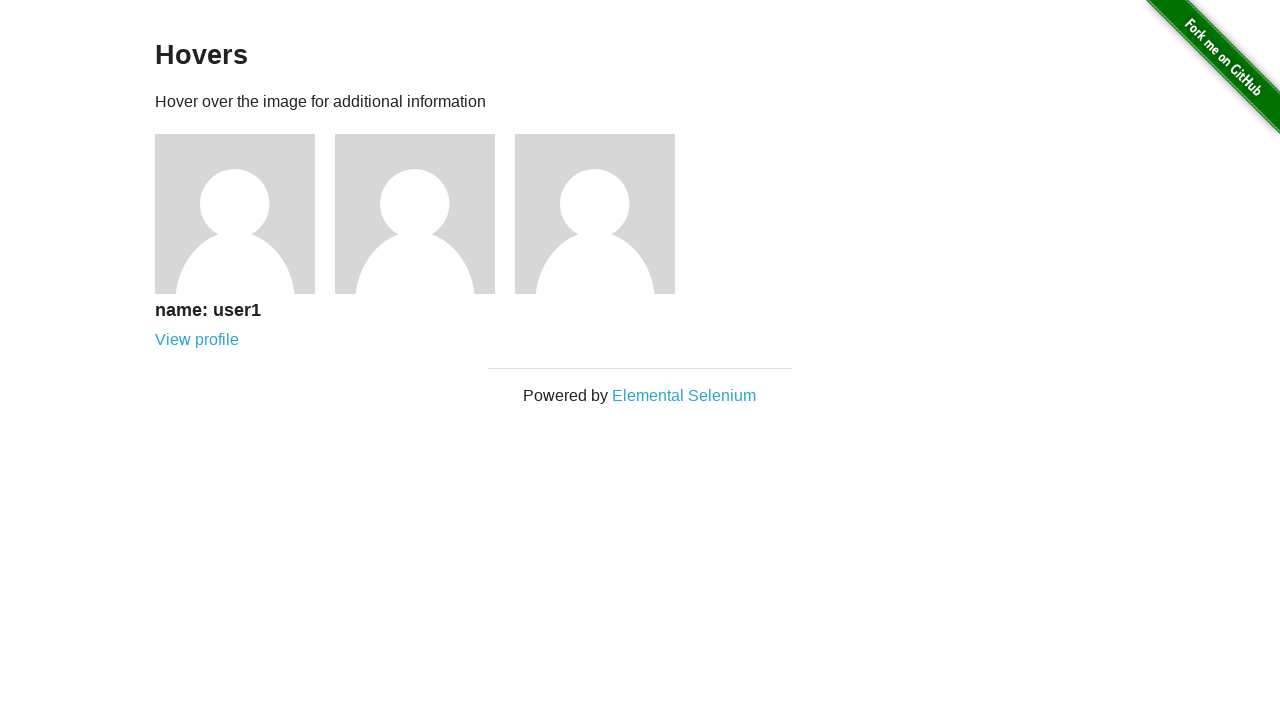

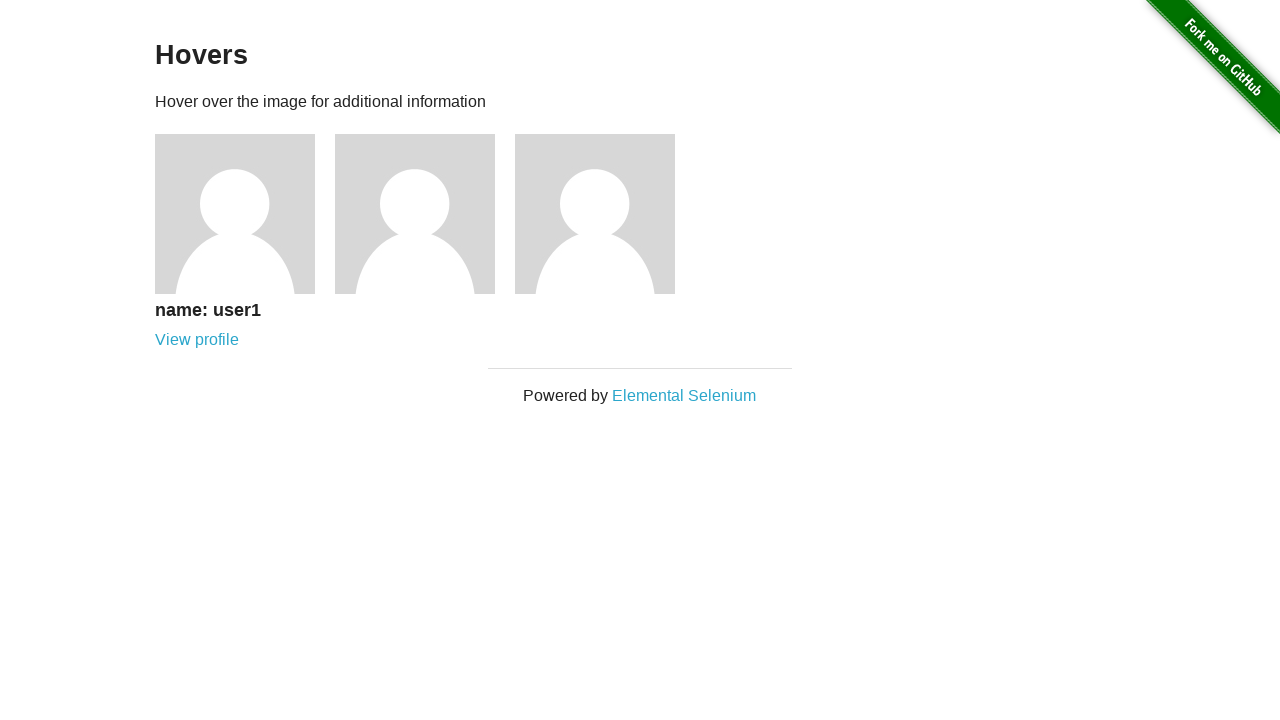